Fills out the Text Box form with user information including name, email, and addresses, then submits and verifies the output is displayed

Starting URL: https://demoqa.com/text-box

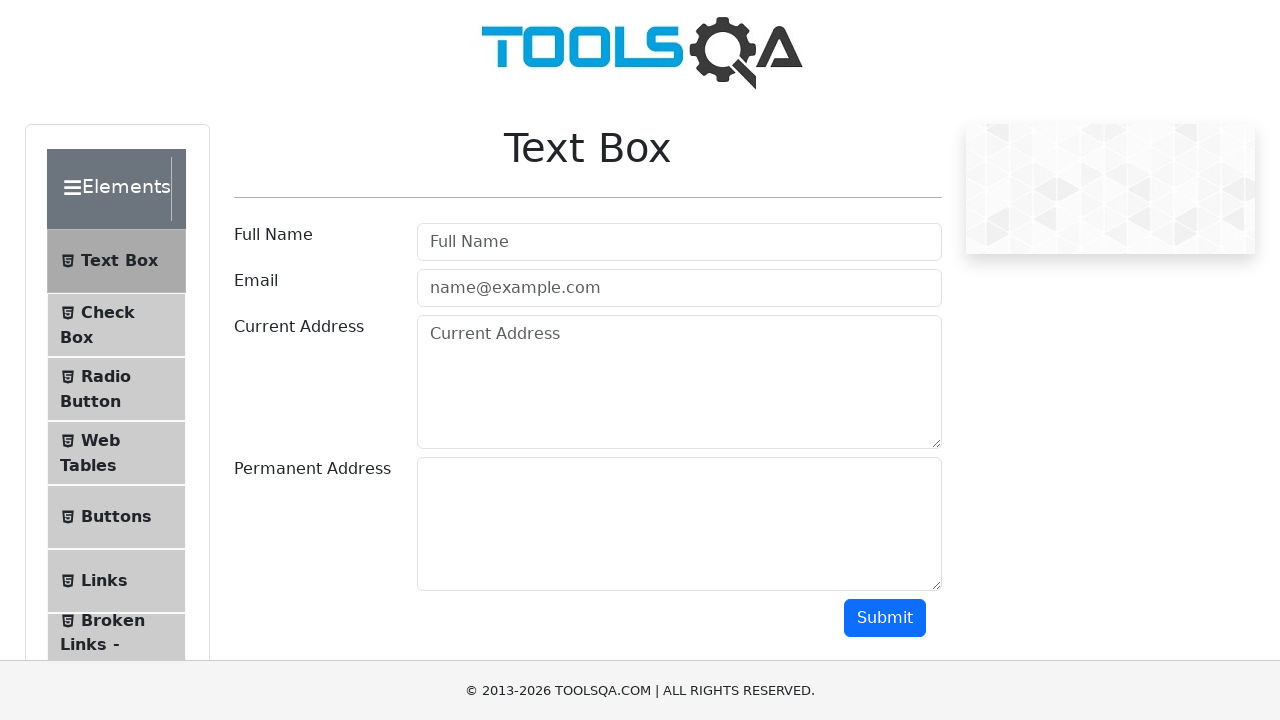

Filled userName field with 'Alice' on #userName
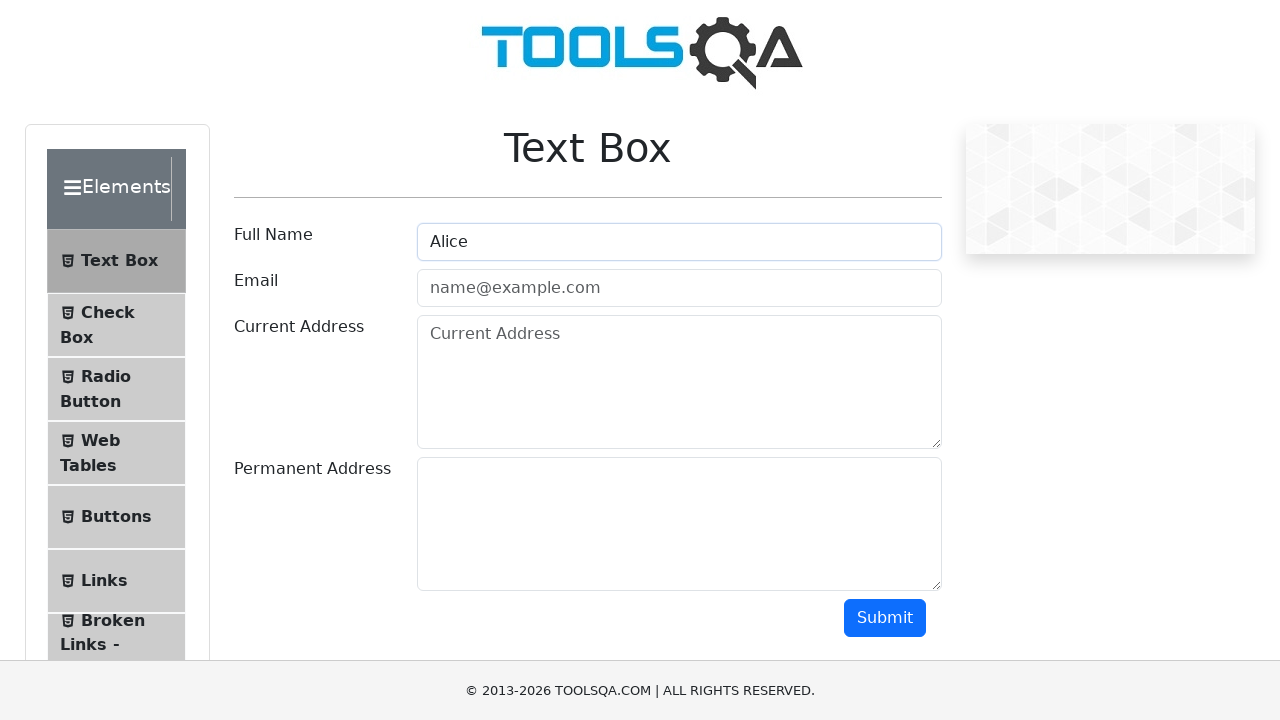

Filled userEmail field with 'alice@example.com' on #userEmail
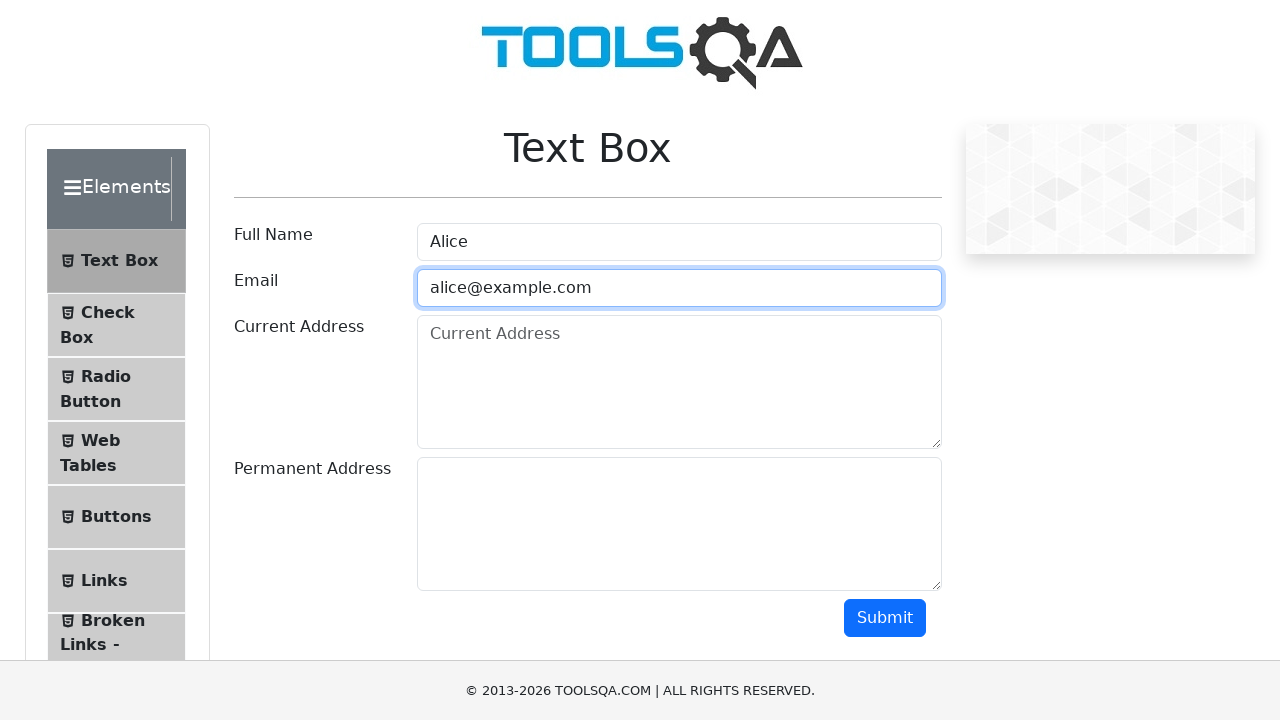

Filled currentAddress field with '123 Main St' on #currentAddress
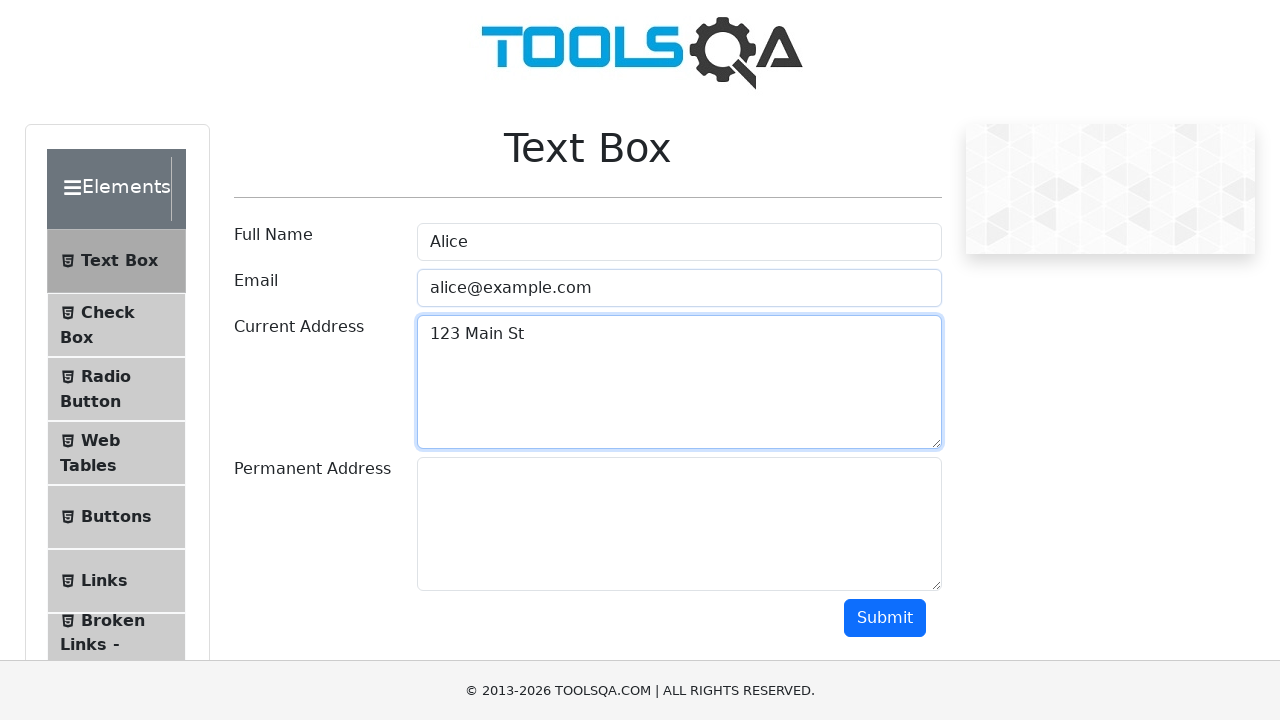

Filled permanentAddress field with '456 Other St' on #permanentAddress
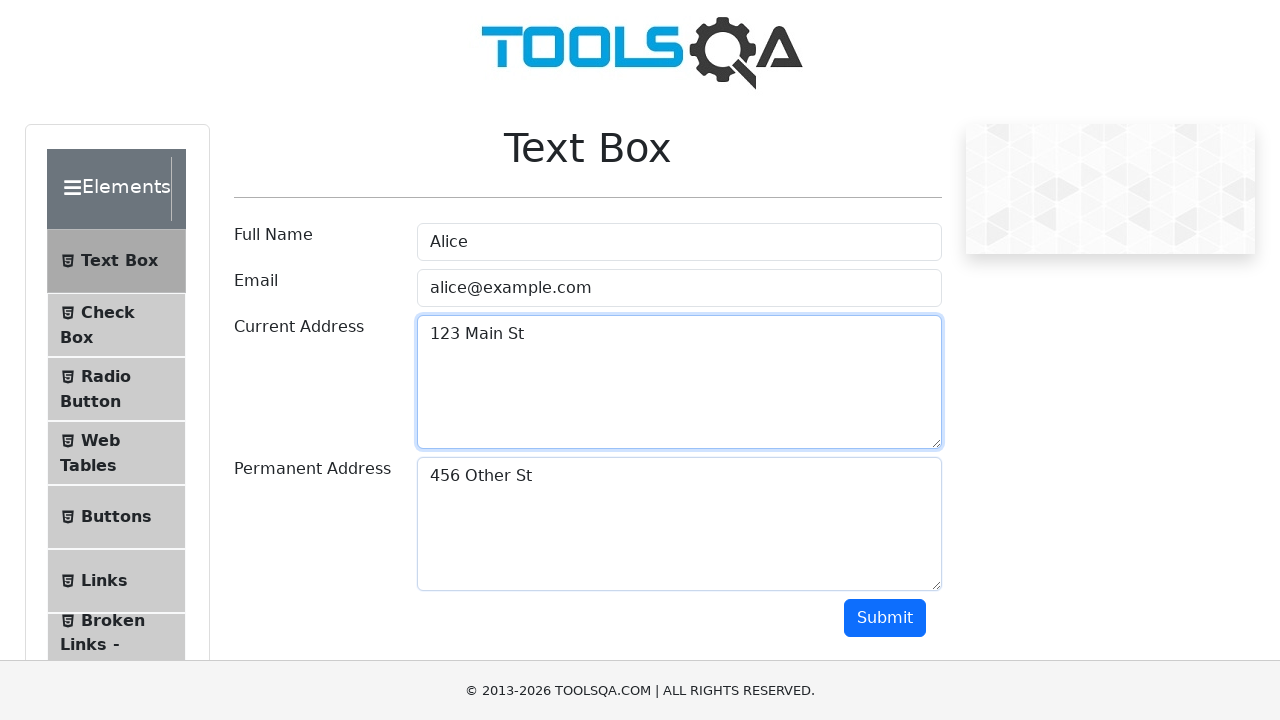

Clicked submit button to submit form at (885, 618) on #submit
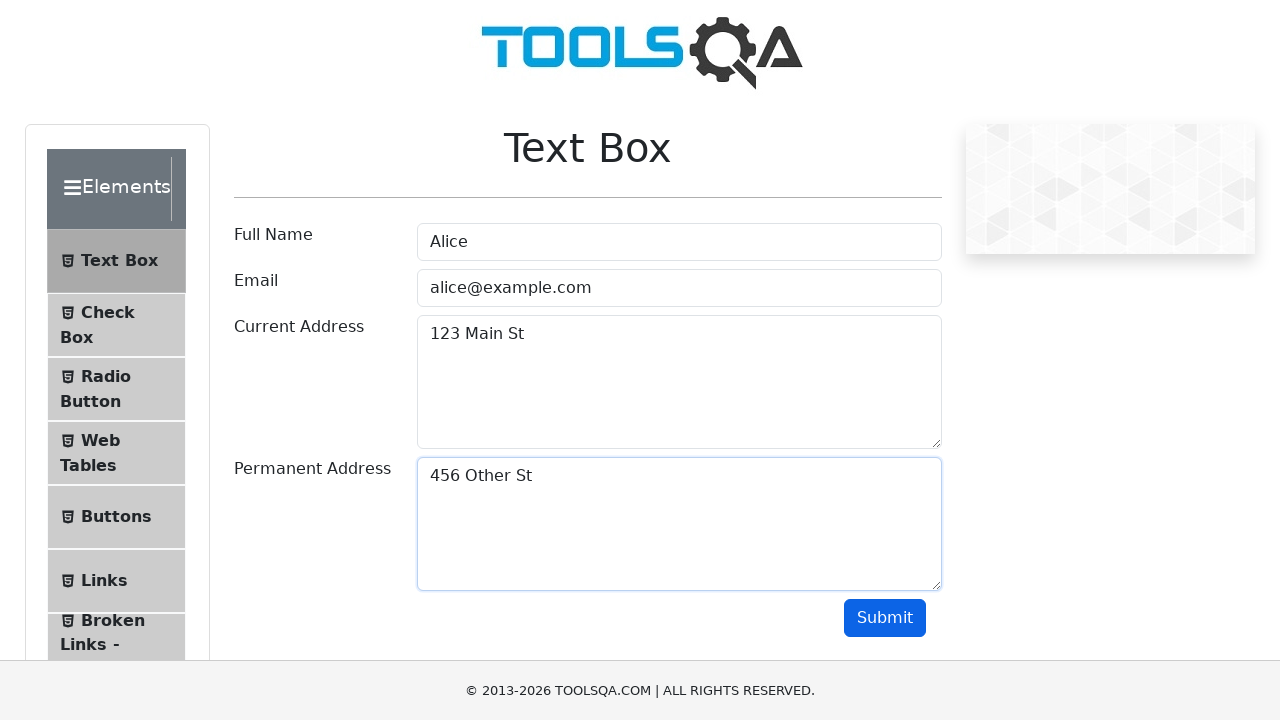

Output section loaded and verified
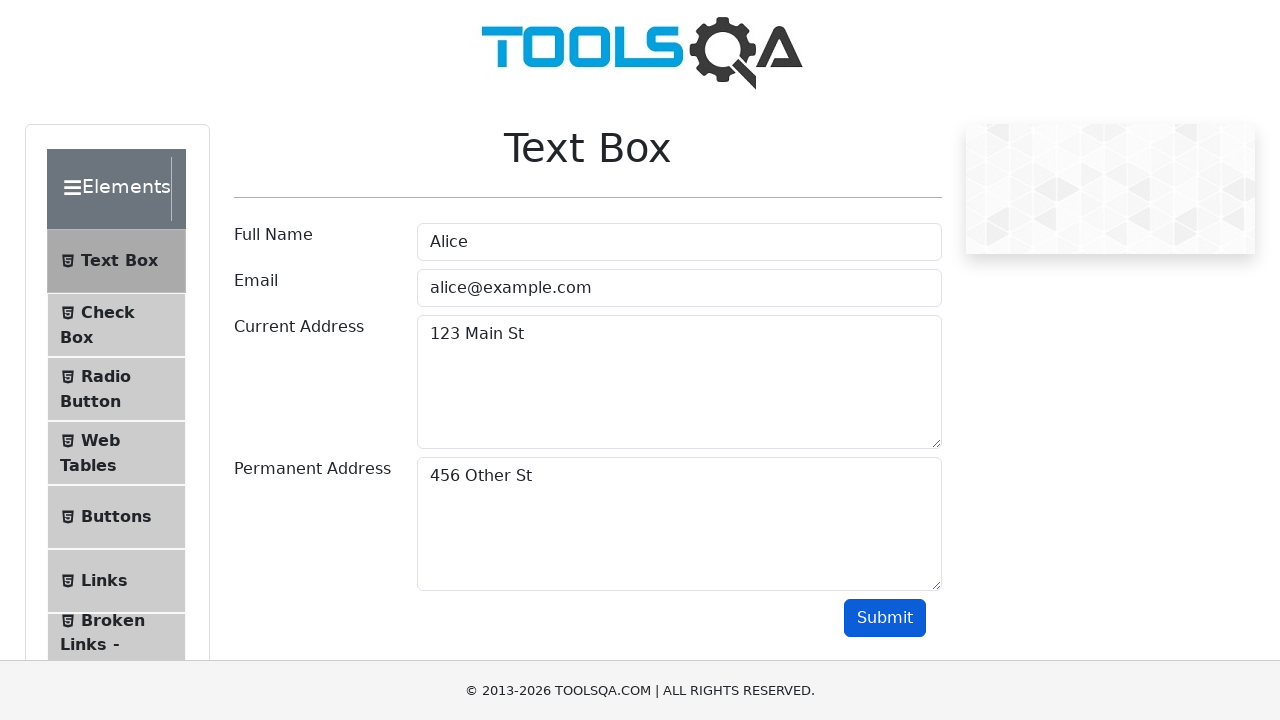

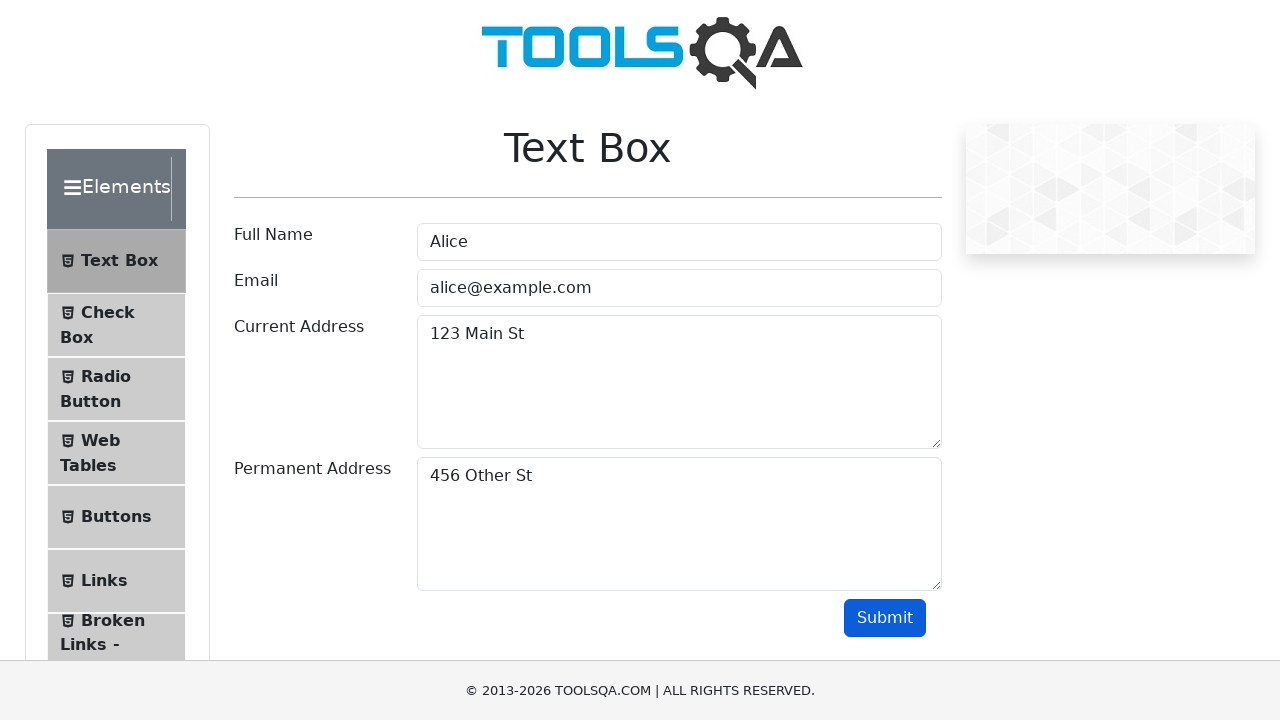